Tests a form with various input controls by filling first name, last name, selecting gender radio button, clicking a checkbox, selecting from a dropdown, and submitting the form

Starting URL: https://atidcollege.co.il/Xamples/ex_controllers.html

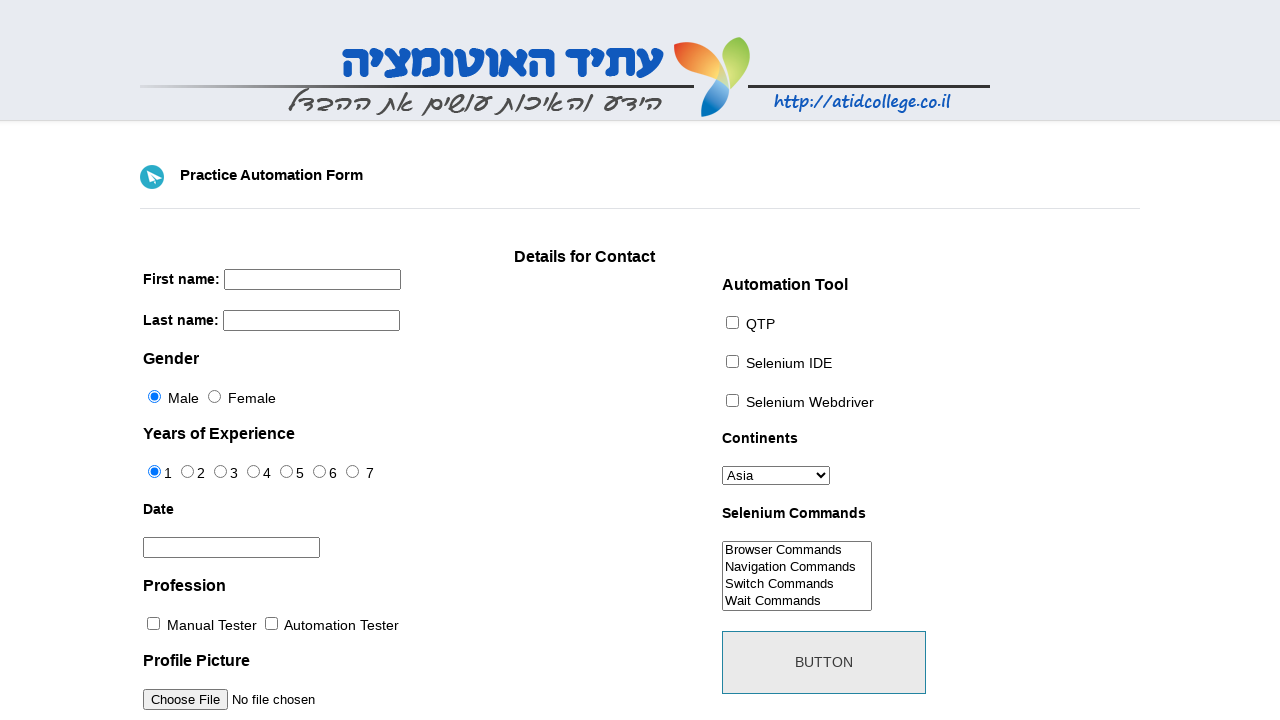

Filled first name field with 'Sarah' on input[name='firstname']
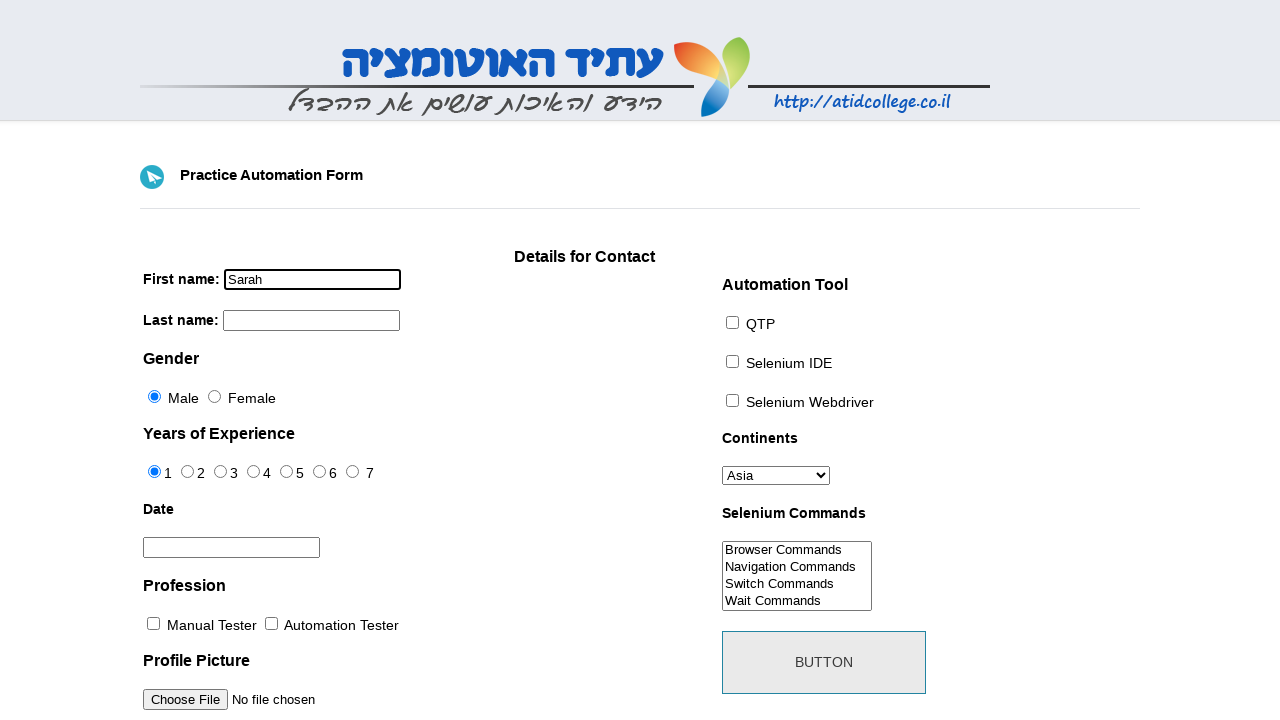

Filled last name field with 'Koen' on input[name='lastname']
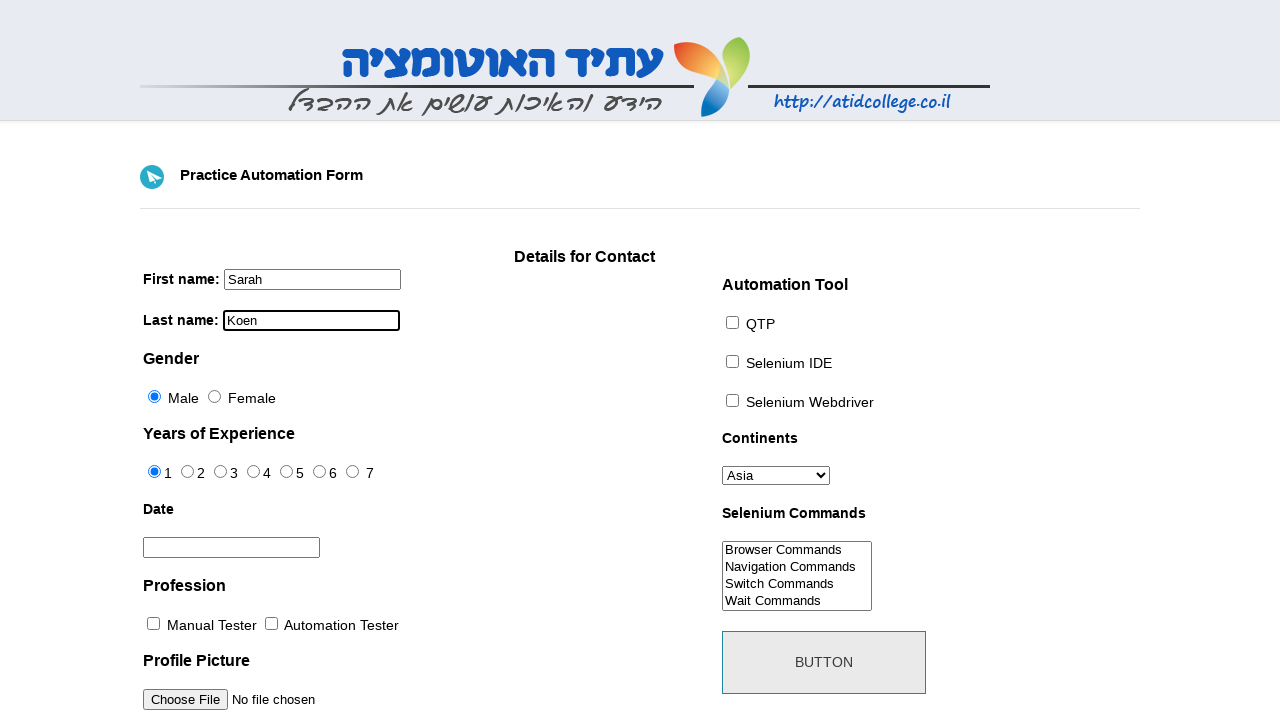

Selected male gender radio button at (214, 396) on #sex-1
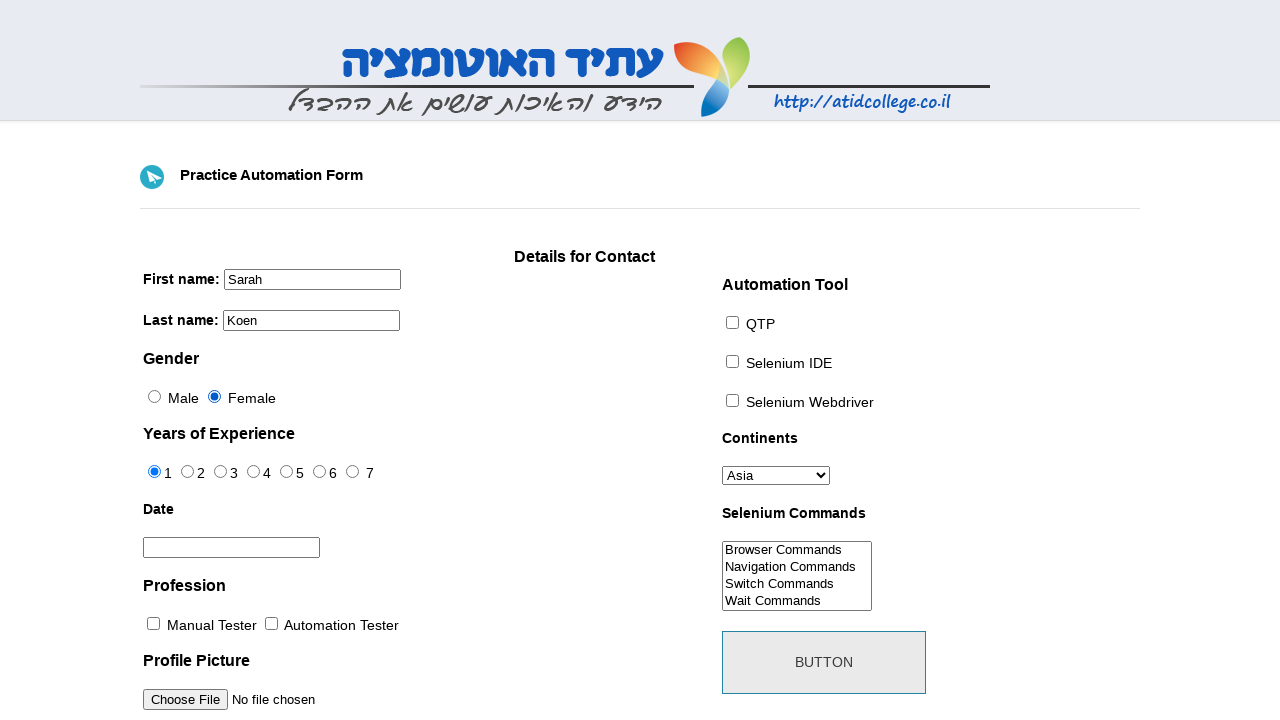

Checked the tool checkbox at (732, 322) on input[name='tool']
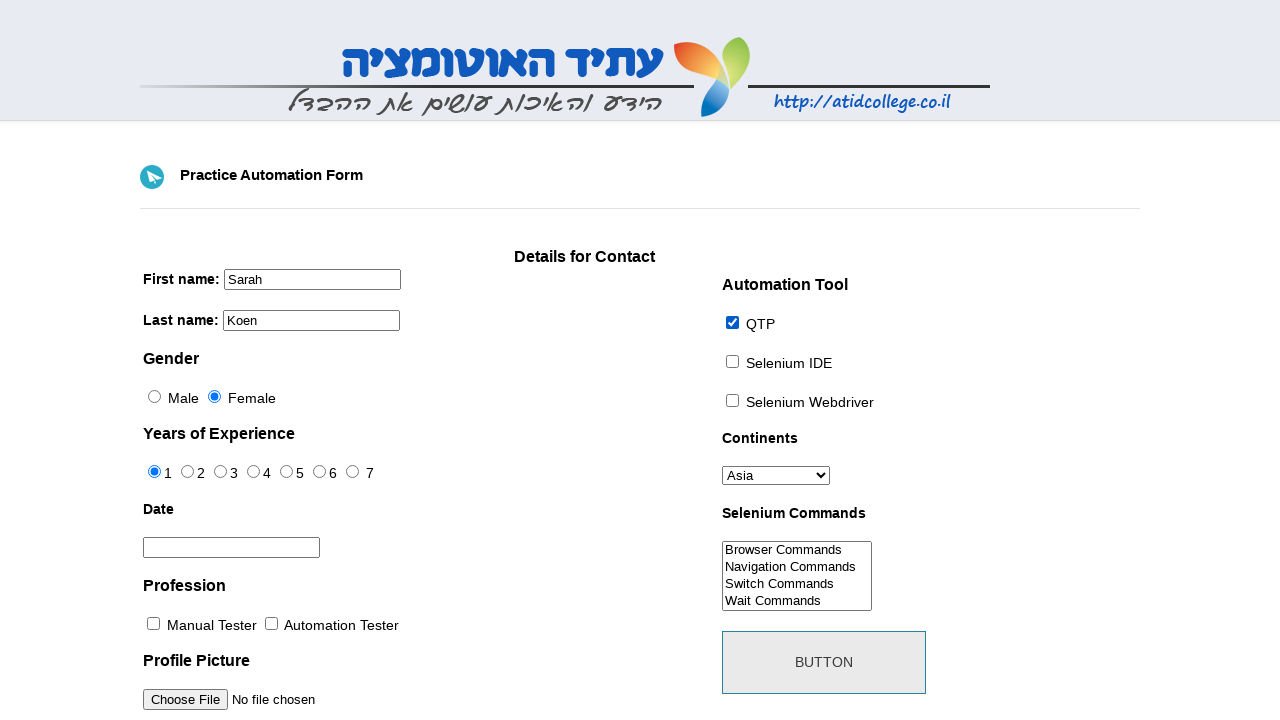

Selected continent from dropdown (second option) on #continents
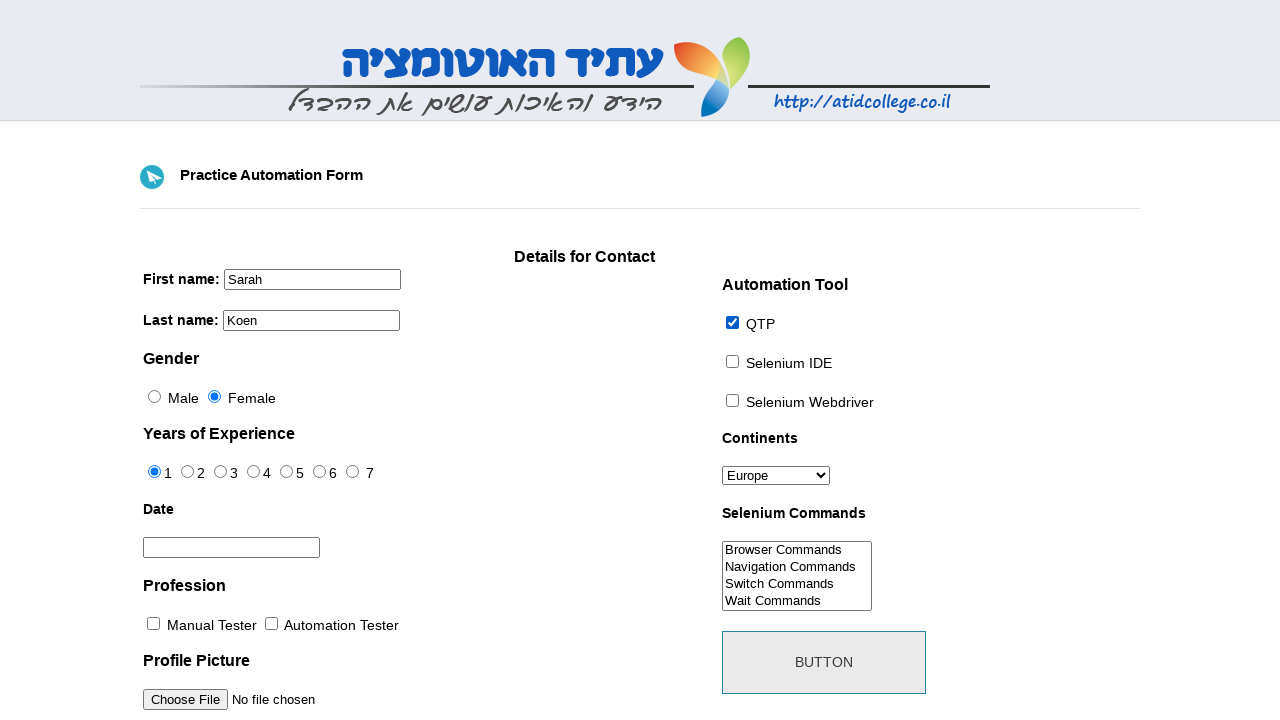

Clicked submit button to submit the form at (824, 662) on #submit
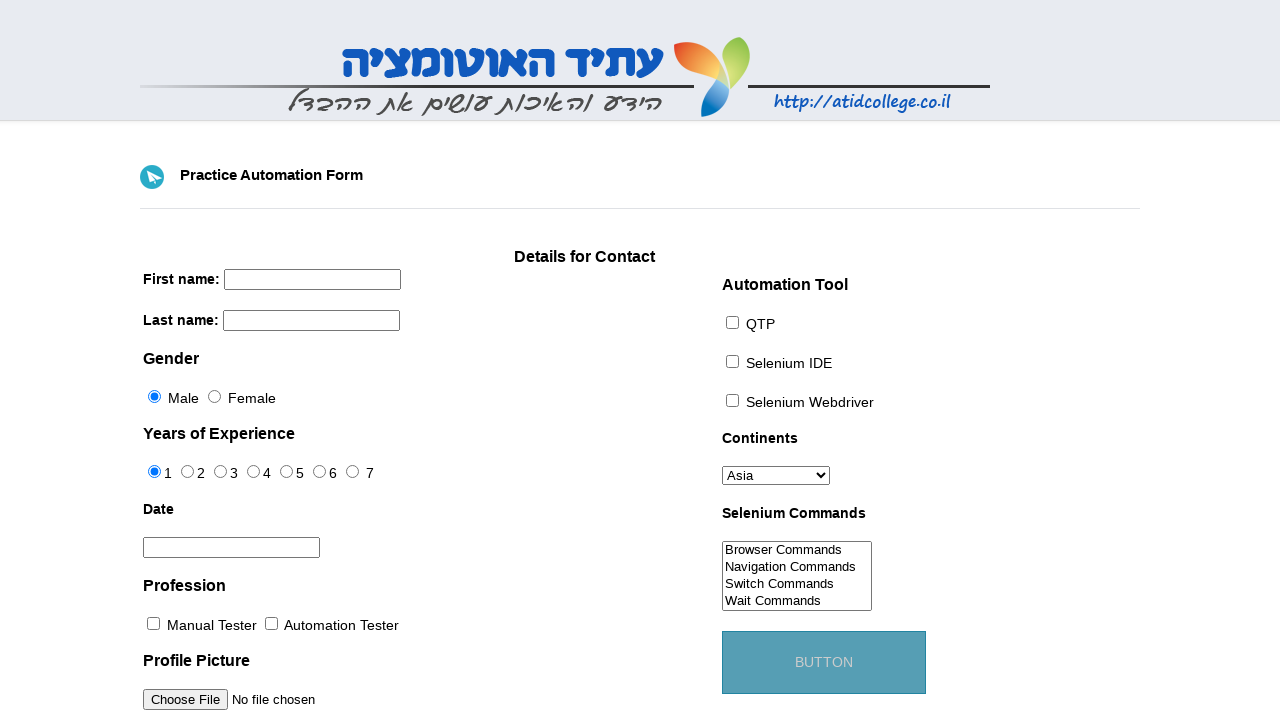

Form submission completed and page load finished
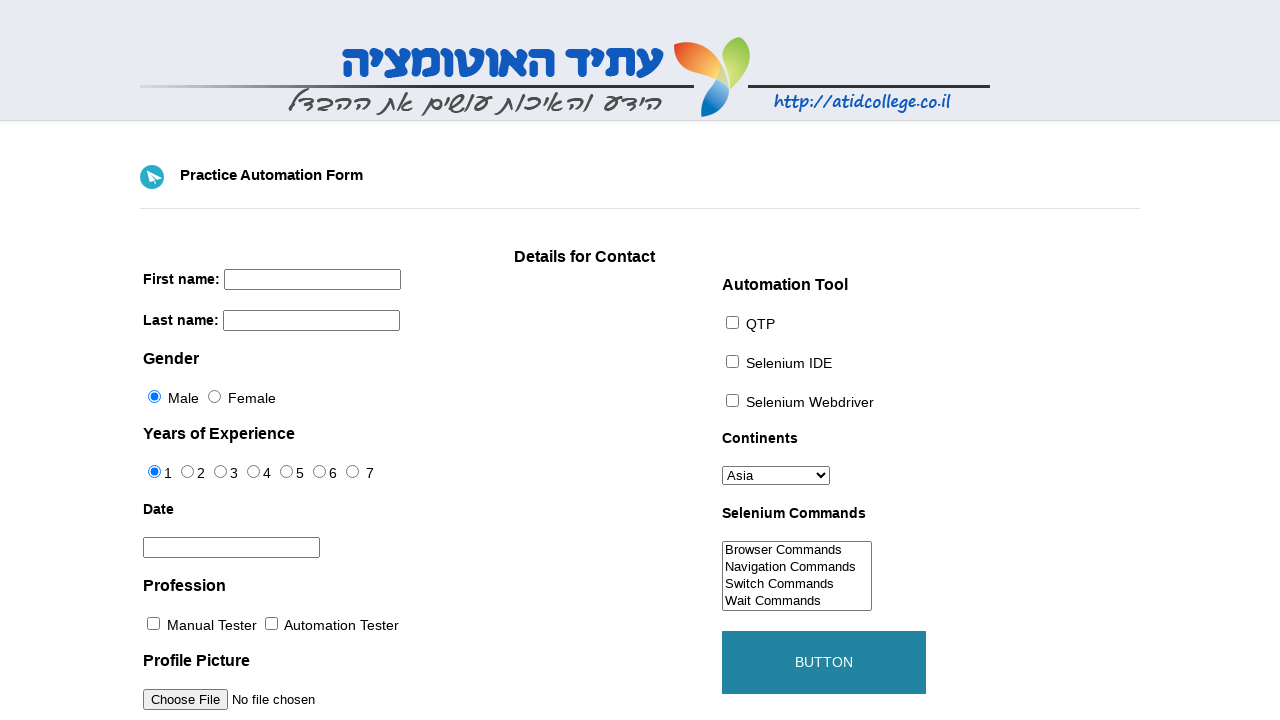

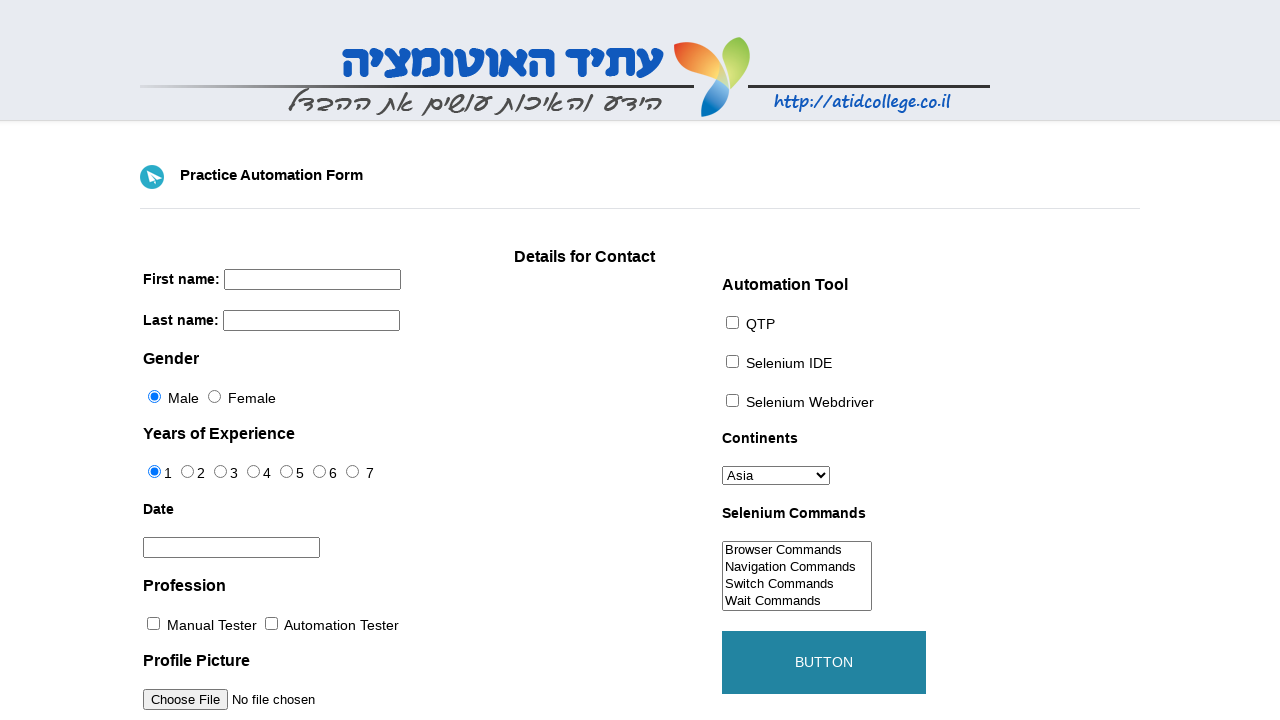